Tests a slow calculator application by setting a delay value, performing an addition operation (7 + 8), and verifying the result equals 15

Starting URL: https://bonigarcia.dev/selenium-webdriver-java/slow-calculator.html

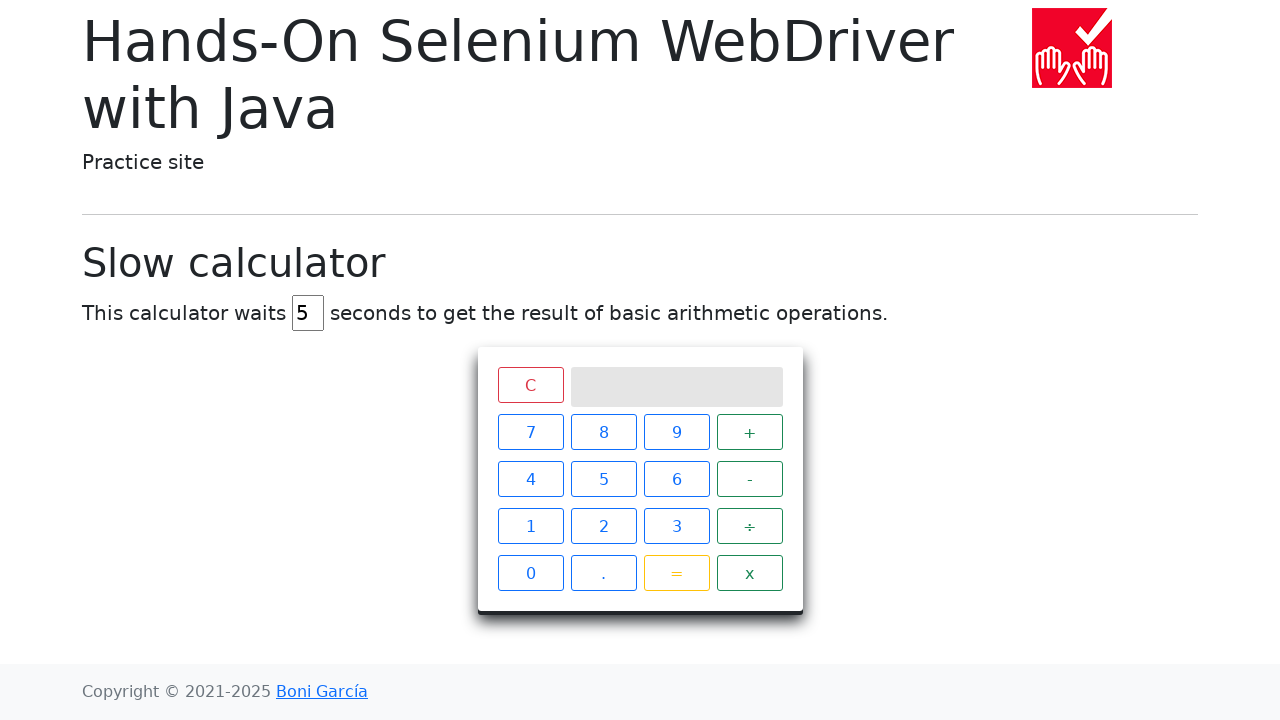

Cleared delay input field on input#delay
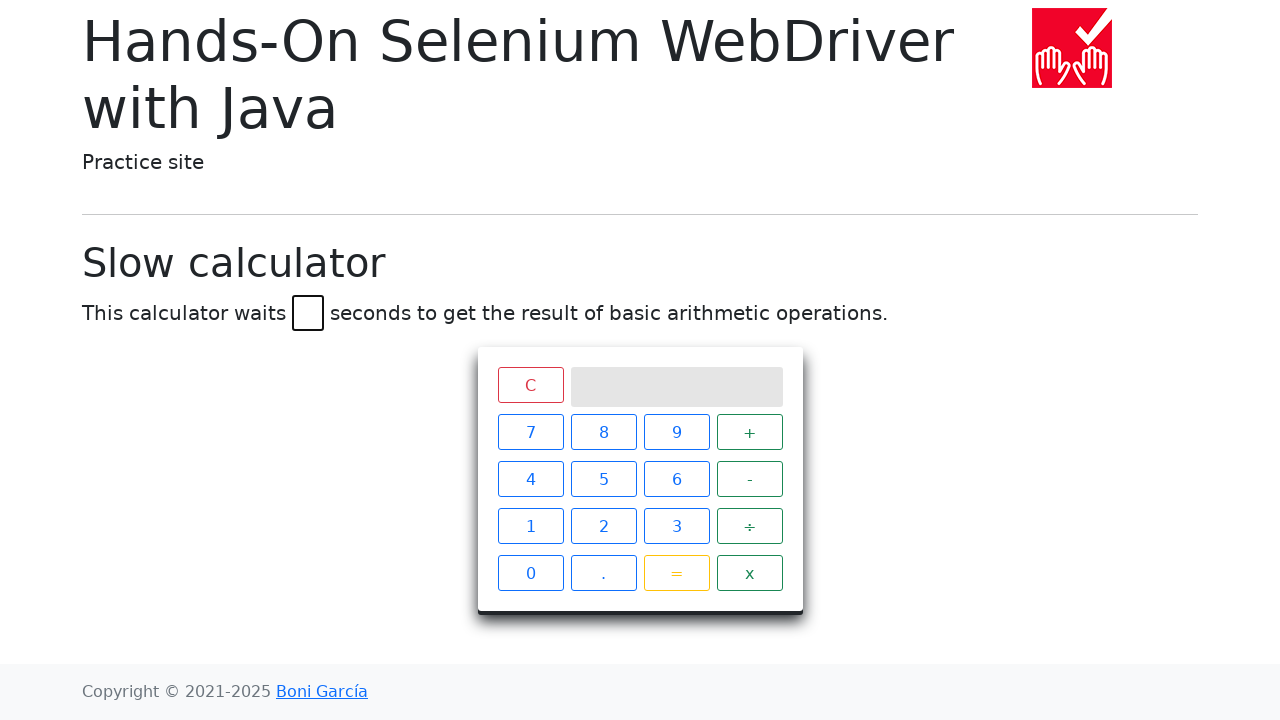

Set delay value to 45 seconds on input#delay
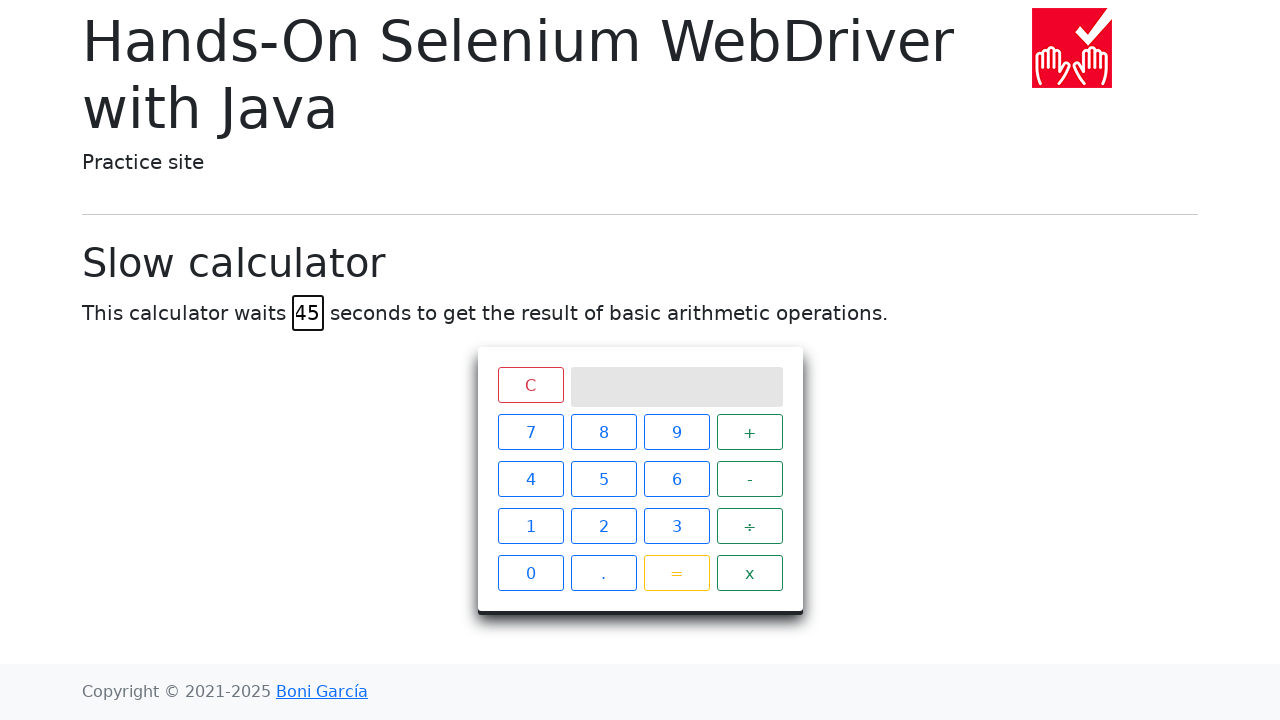

Clicked number 7 at (530, 432) on span:text("7")
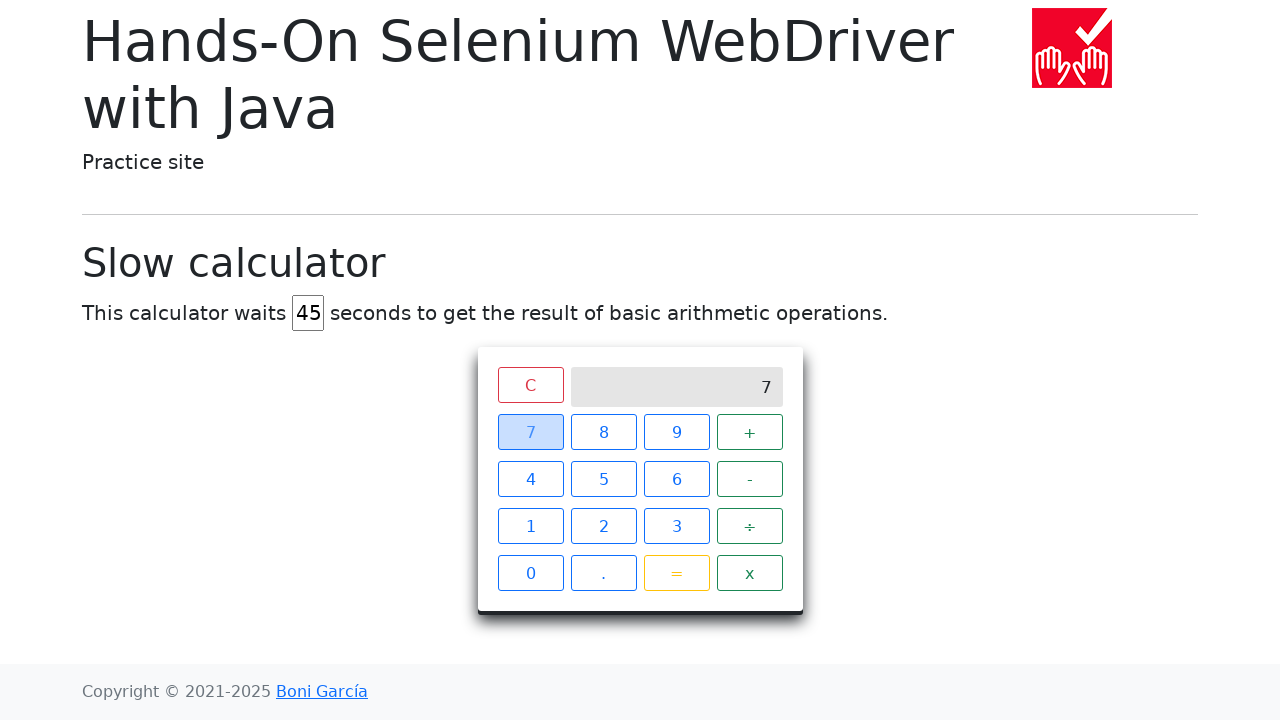

Clicked addition operator at (750, 432) on span:text("+")
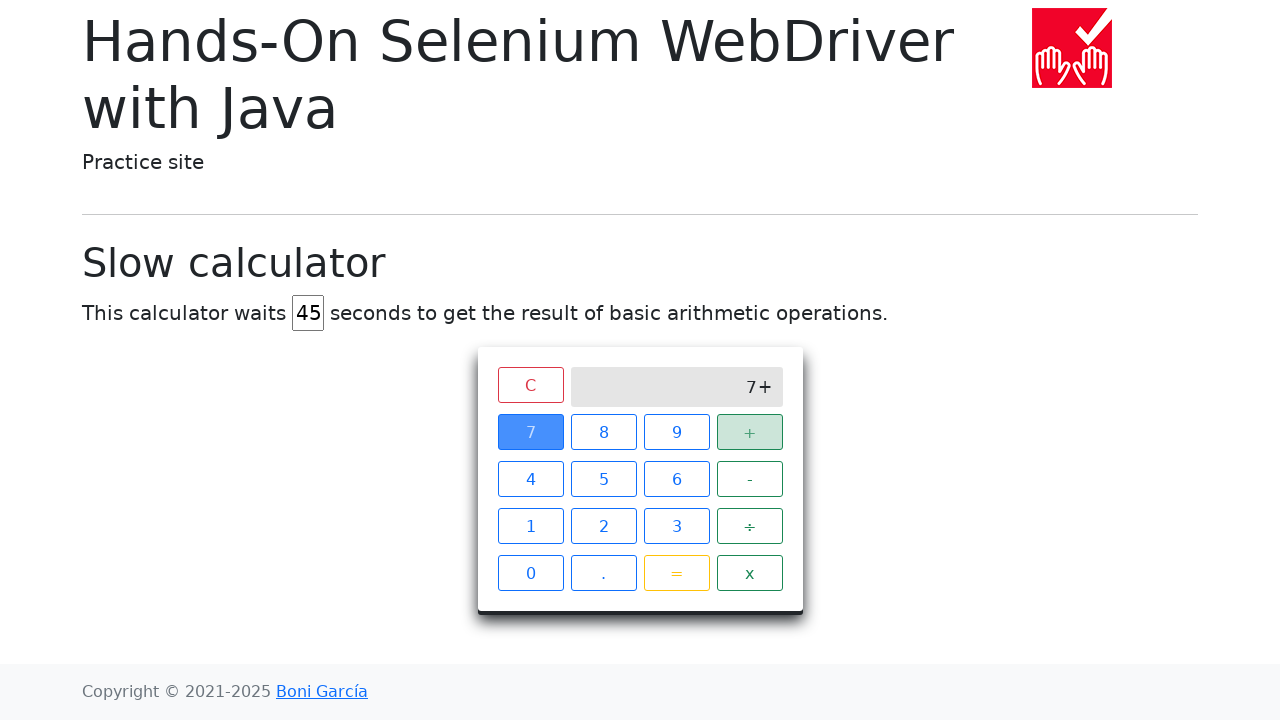

Clicked number 8 at (604, 432) on span:text("8")
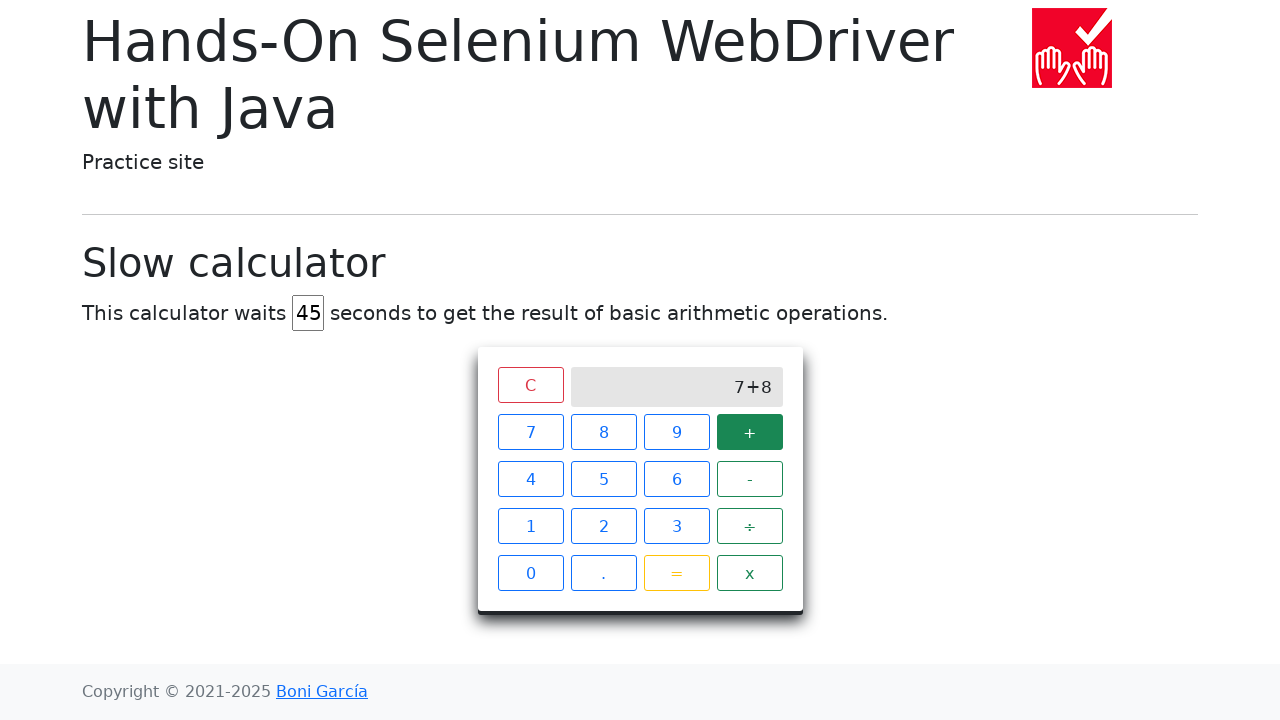

Clicked equals button to calculate 7 + 8 at (676, 573) on span:text("=")
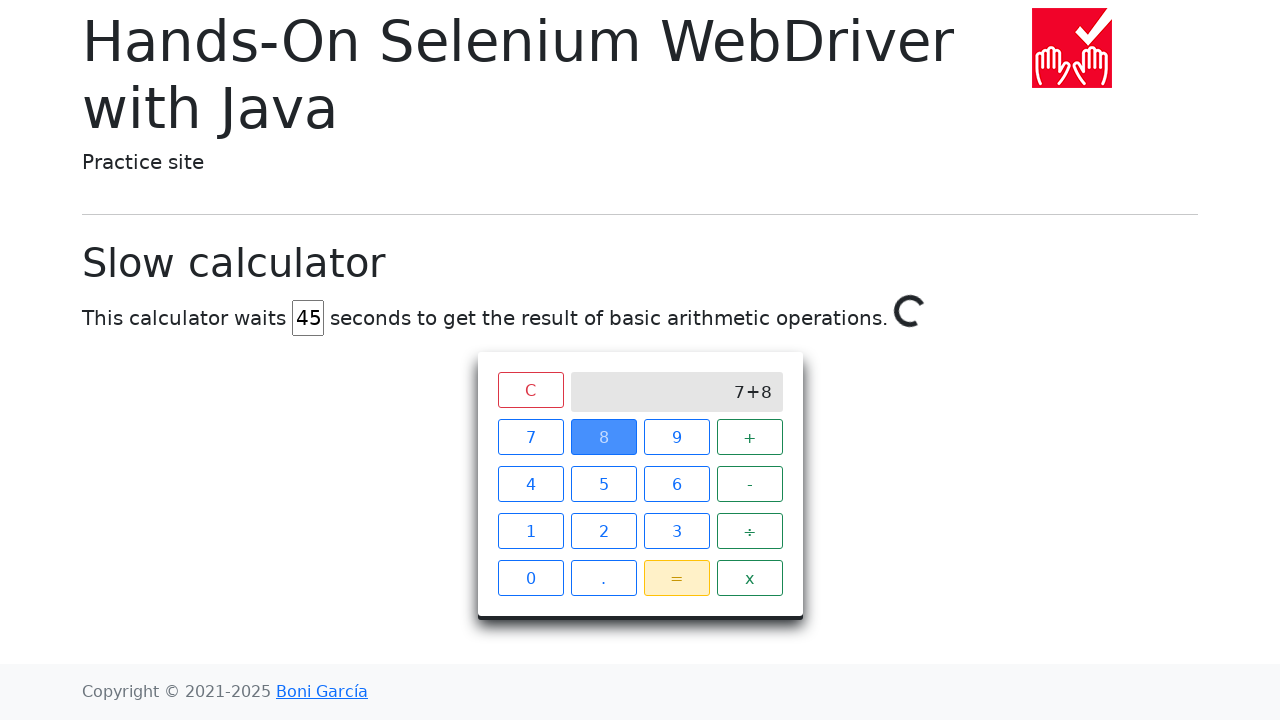

Waited for calculation result (15) to appear with 60 second timeout
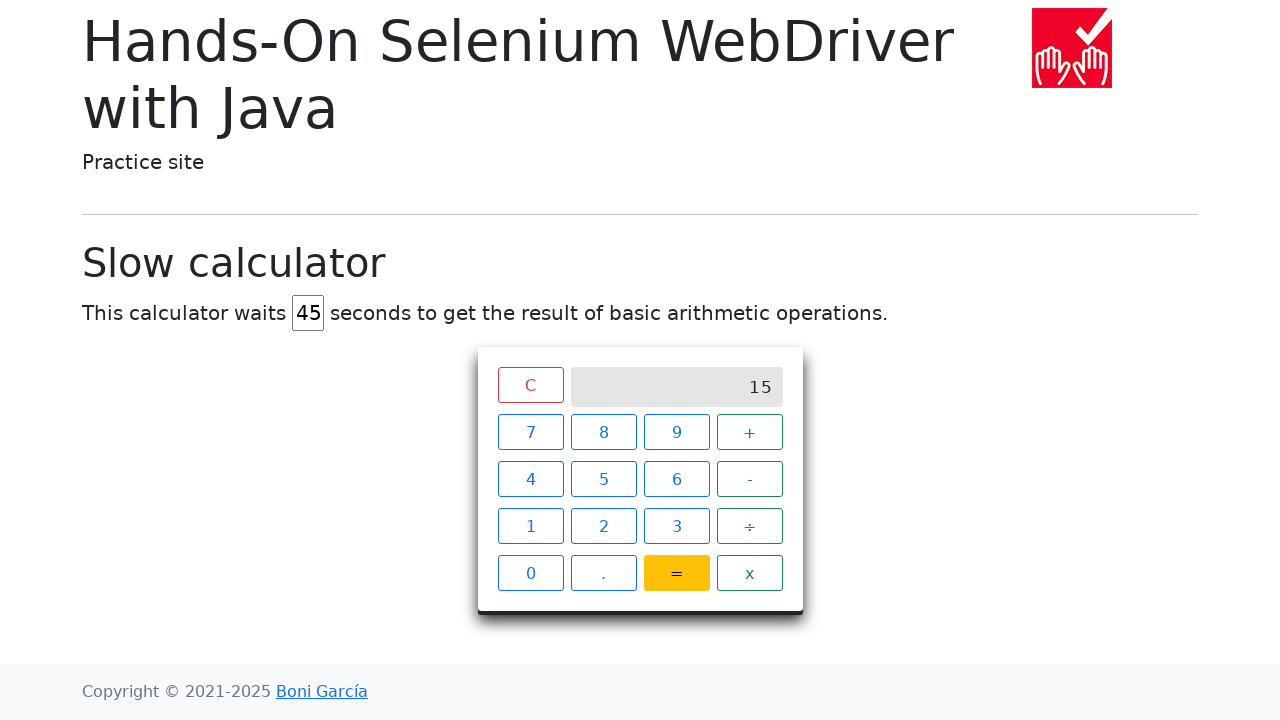

Retrieved result text content
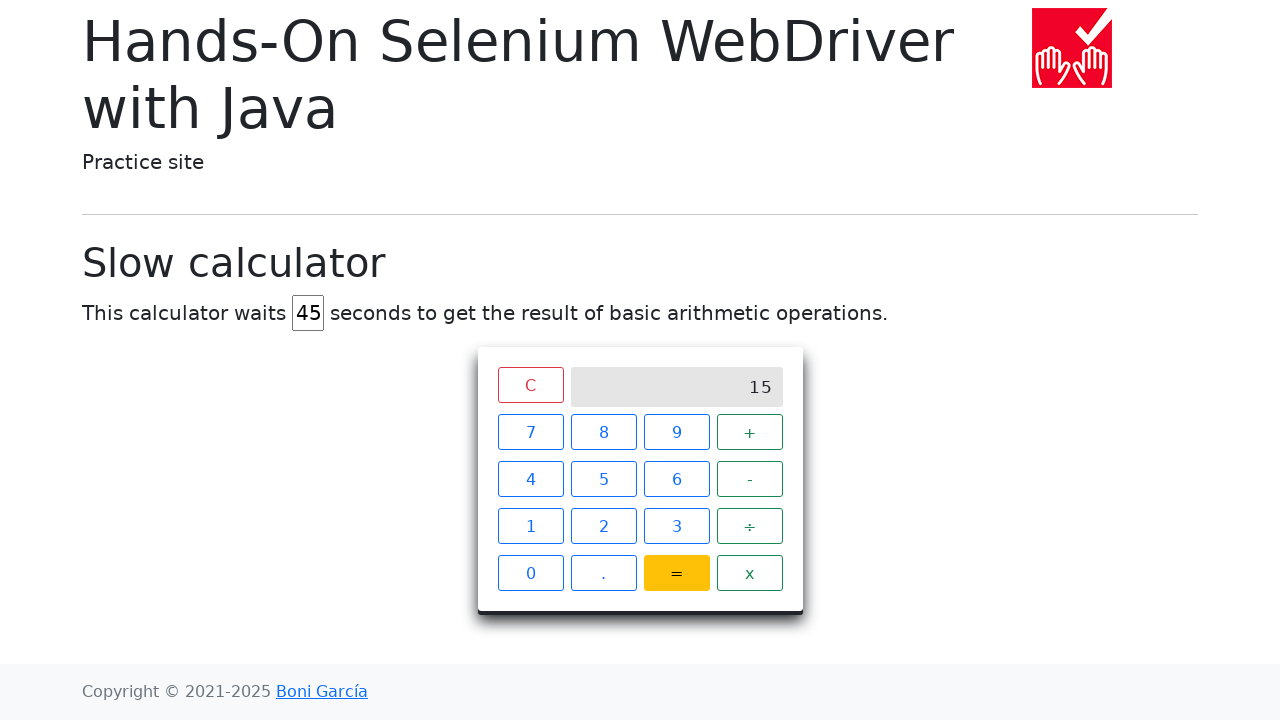

Verified calculation result equals 15
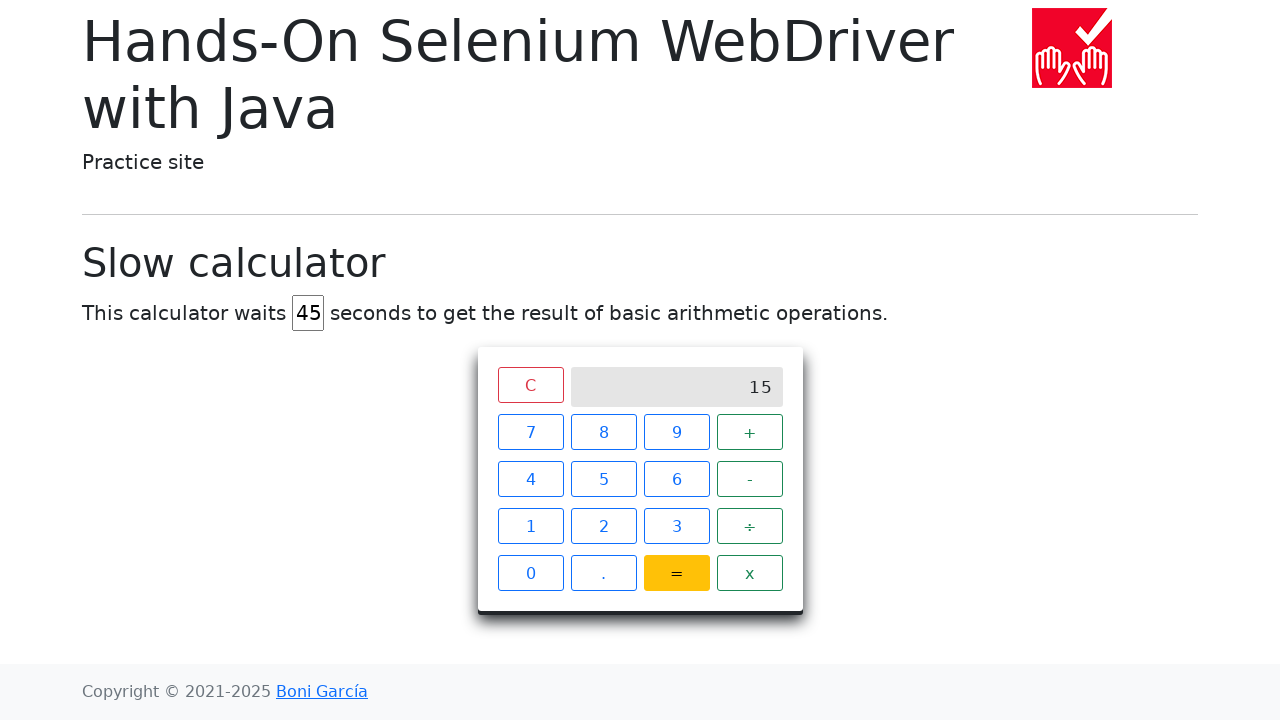

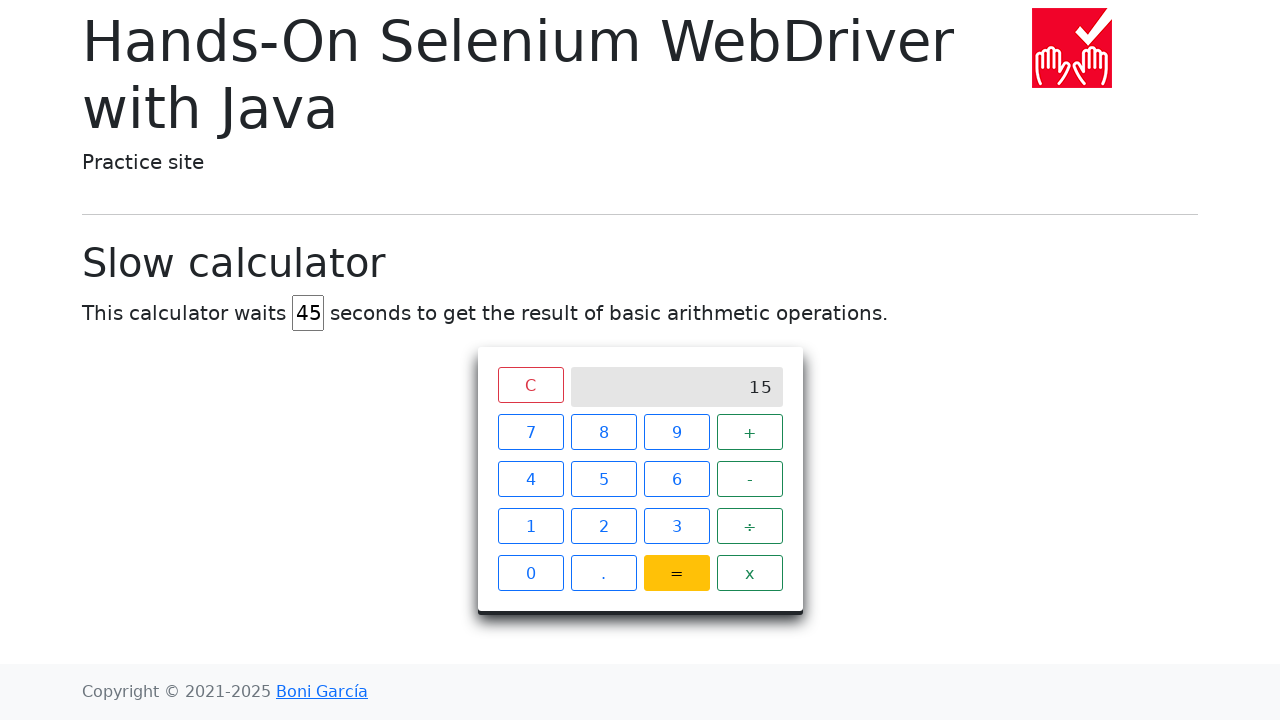